Tests element display properties by checking if various form elements are visible and interacting with them

Starting URL: https://automationfc.github.io/basic-form/index.html

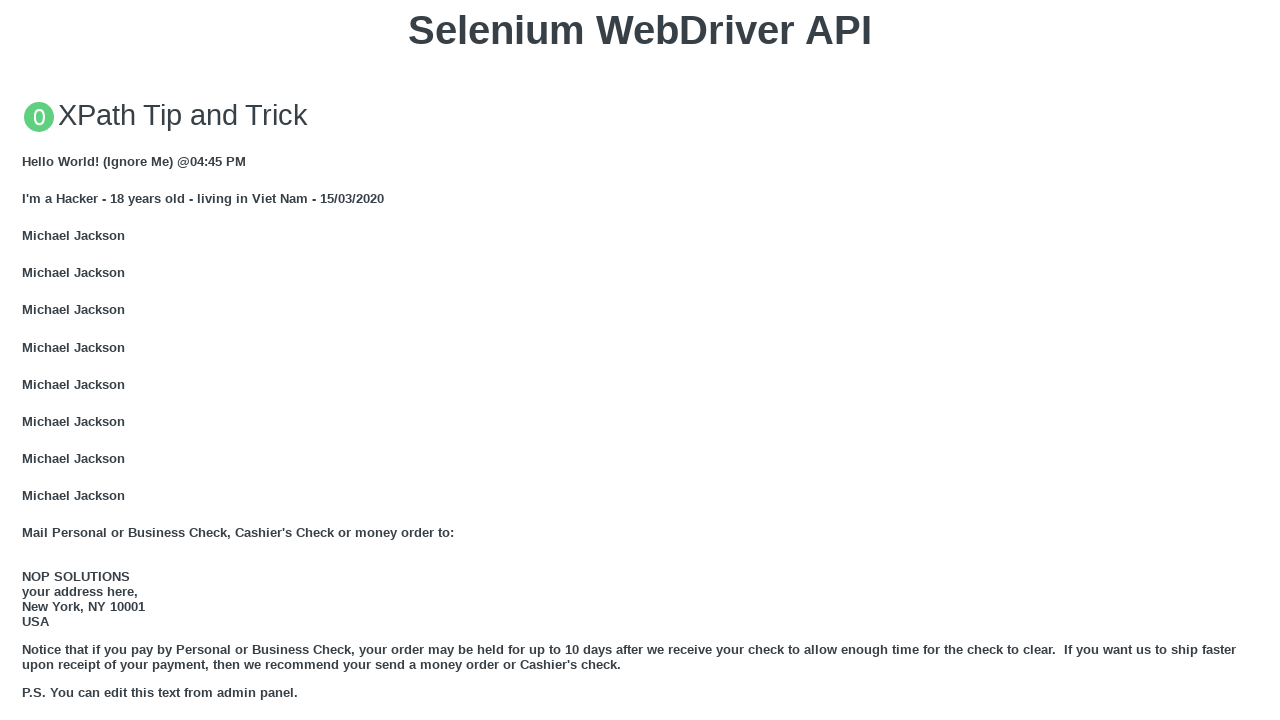

Email textbox is visible
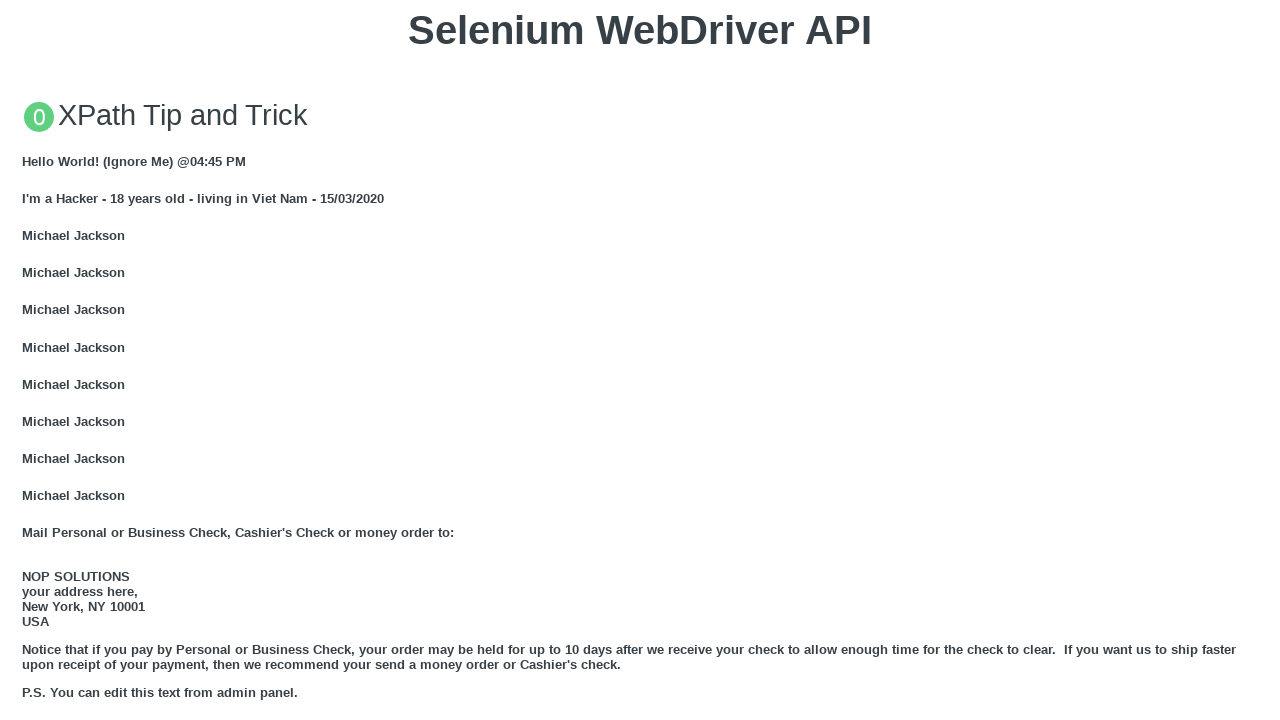

Filled email textbox with 'Automation Testing' on input#mail
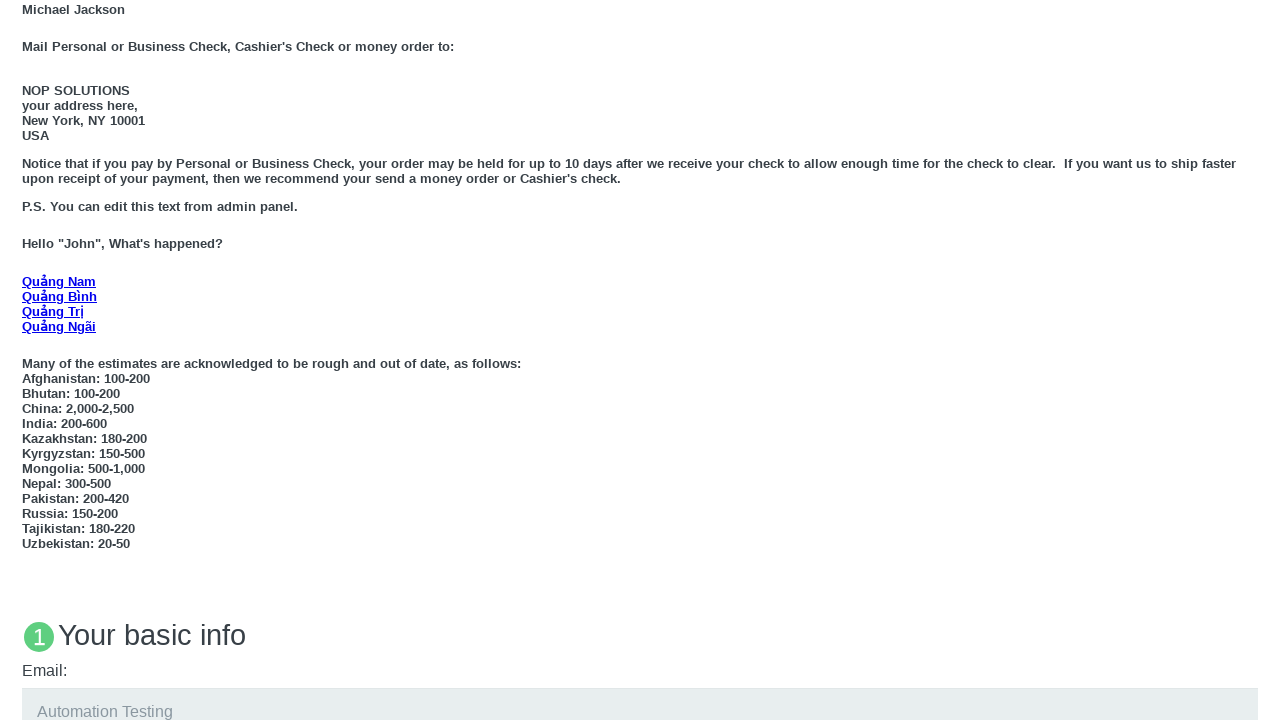

Education textarea is visible
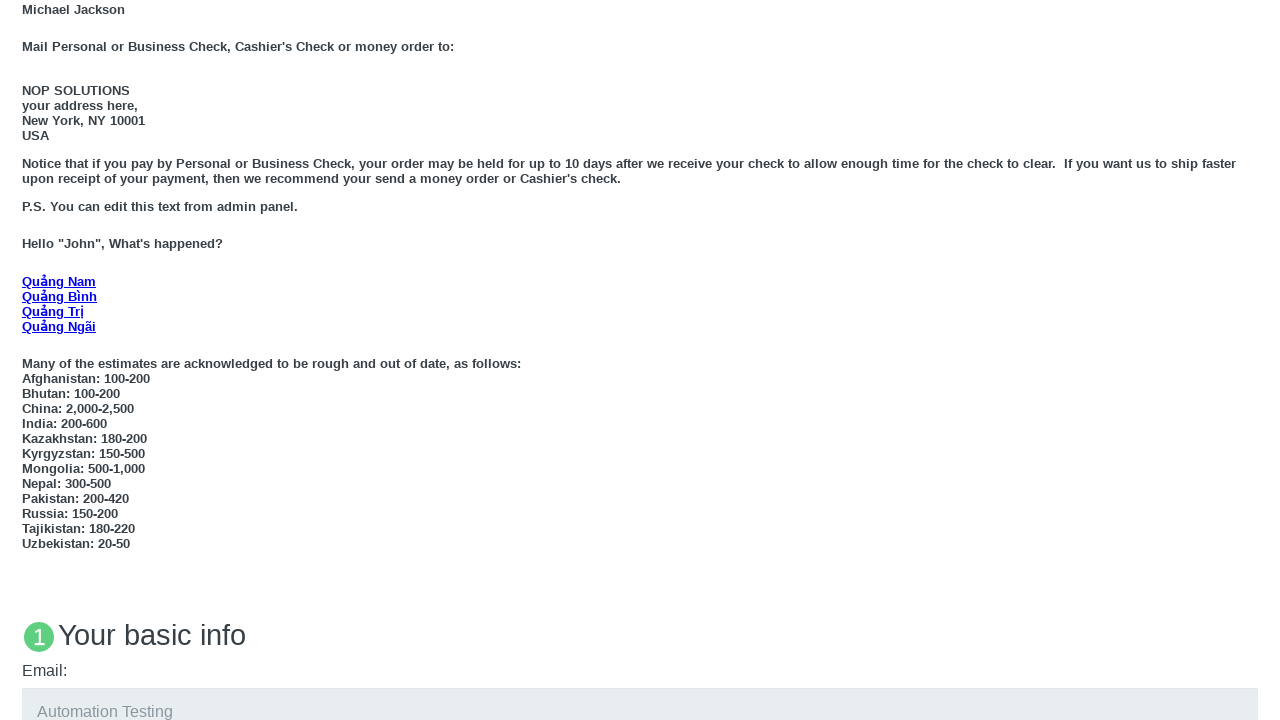

Filled education textarea with 'Automation Testing' on textarea#edu
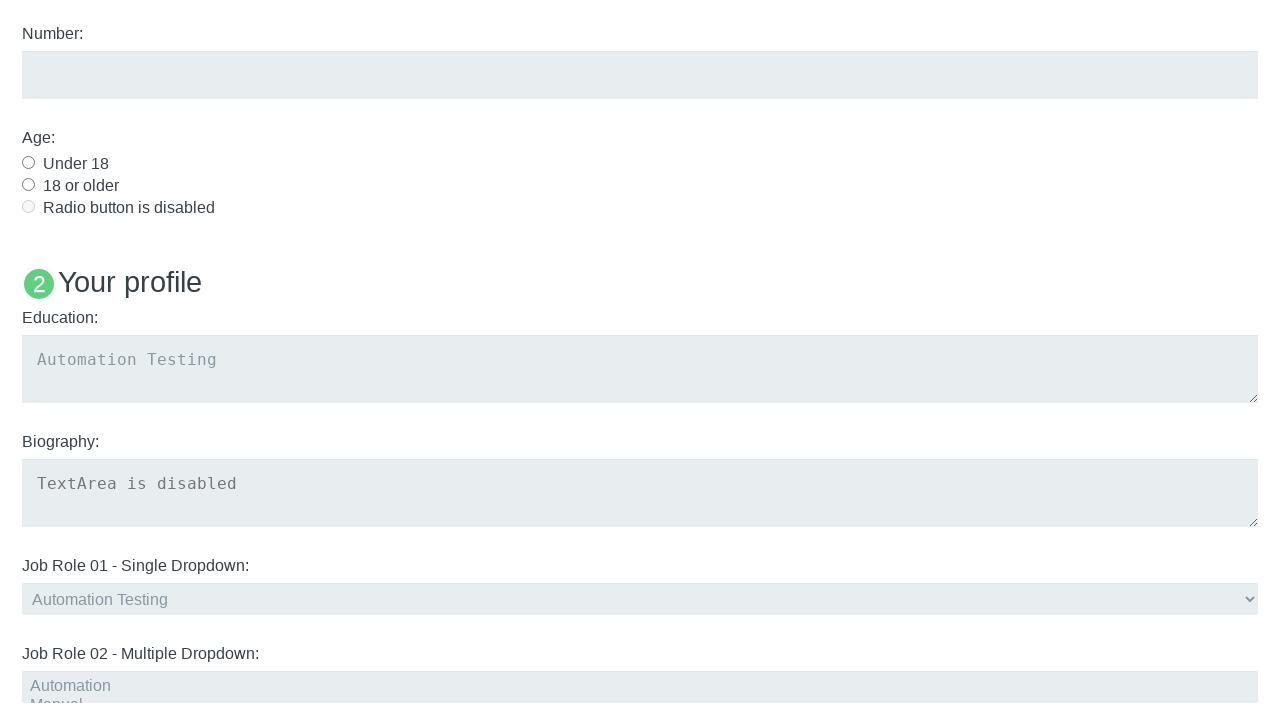

Age under 18 radio button is visible
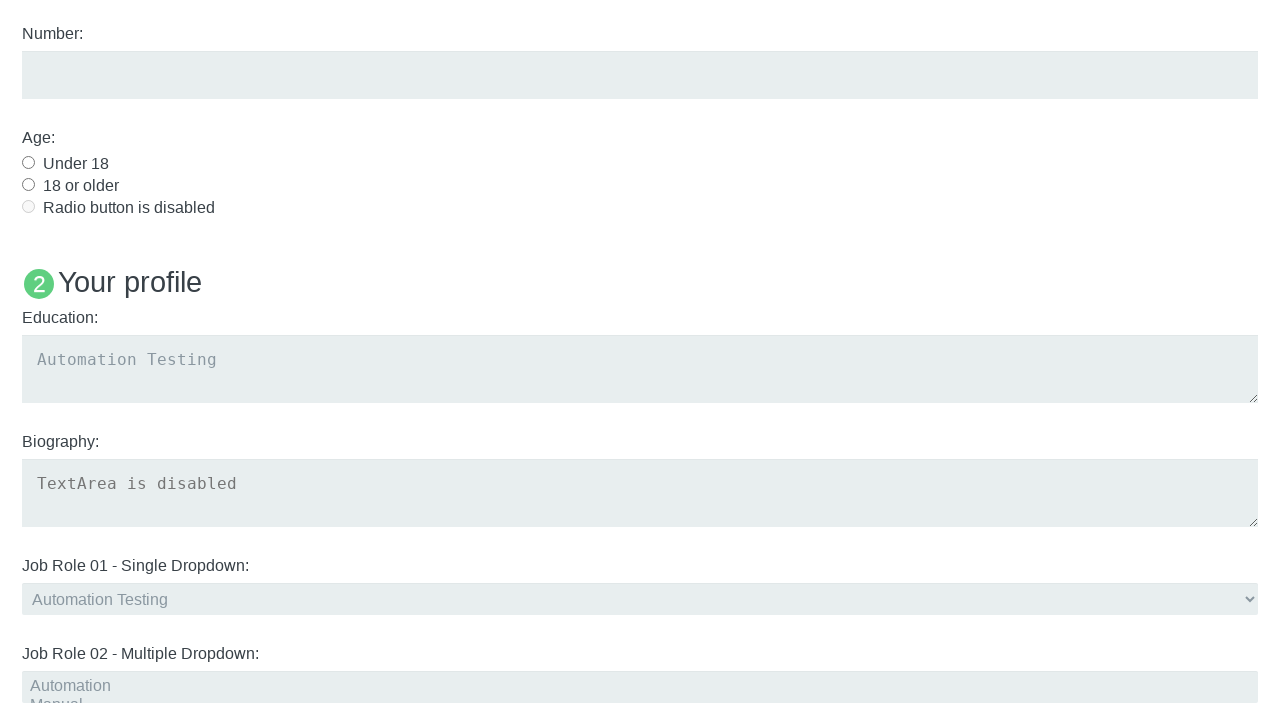

Clicked age under 18 radio button at (28, 162) on input#under_18
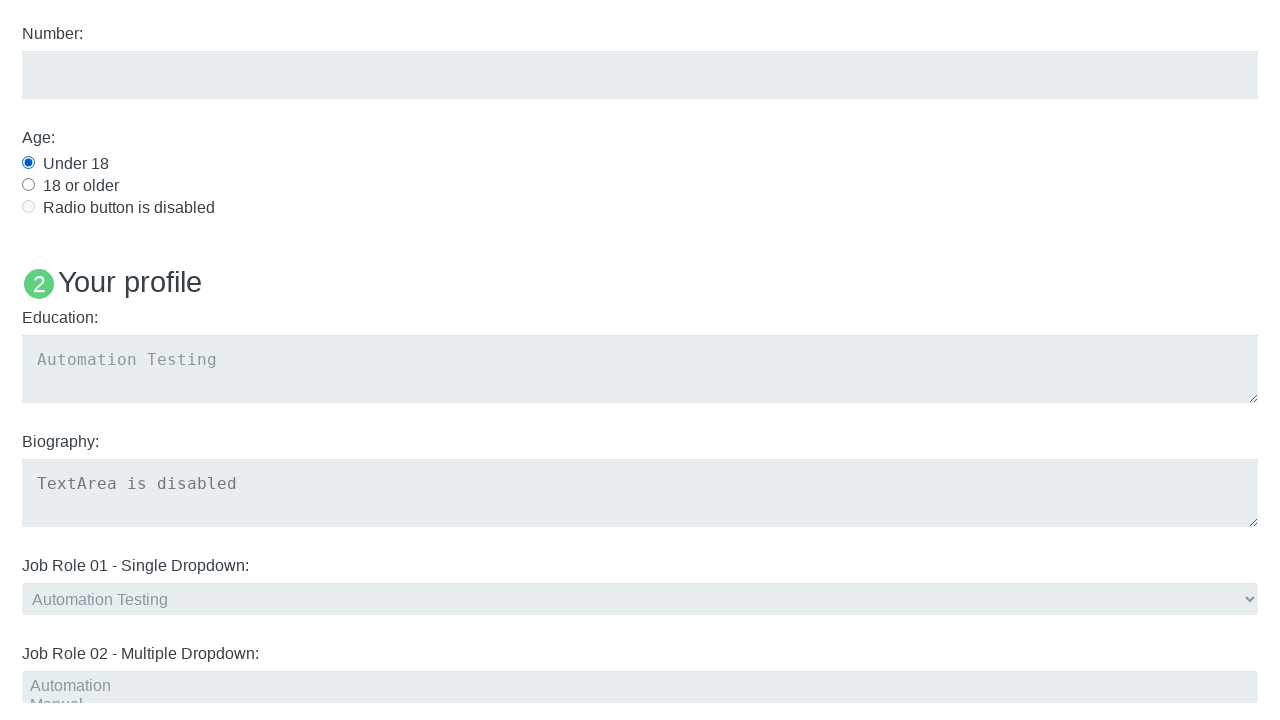

User5 name element is not displayed
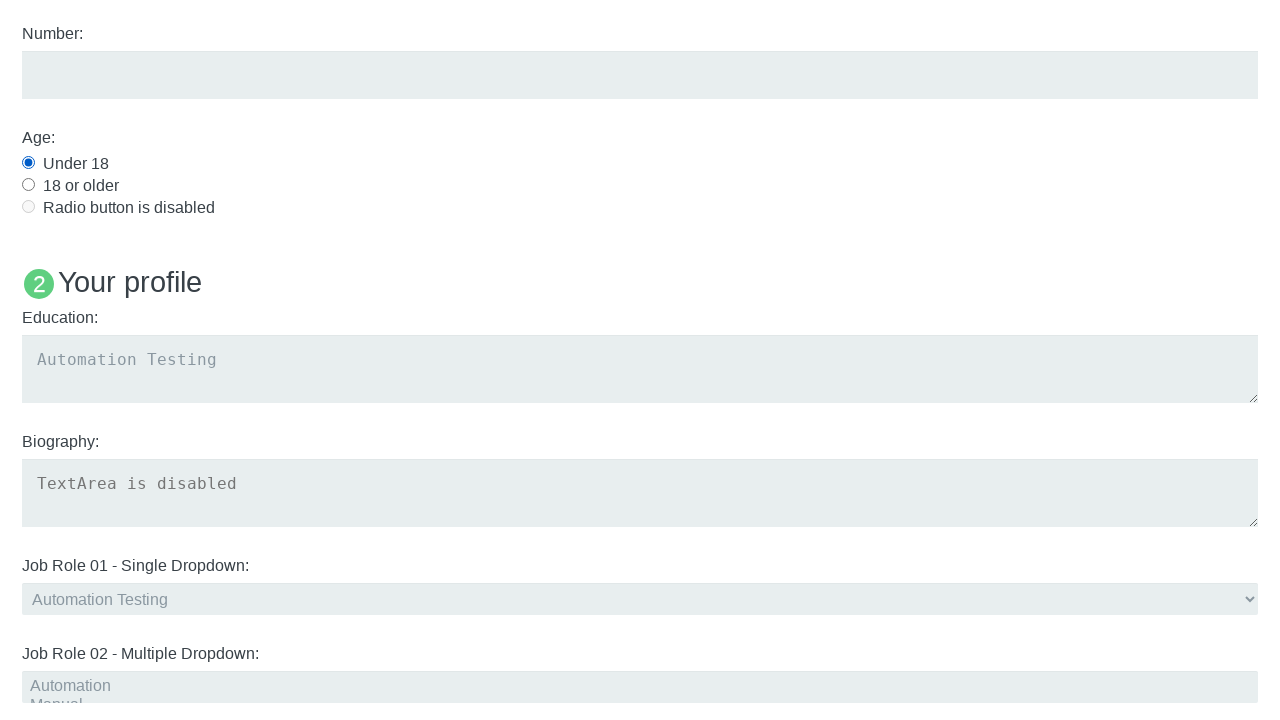

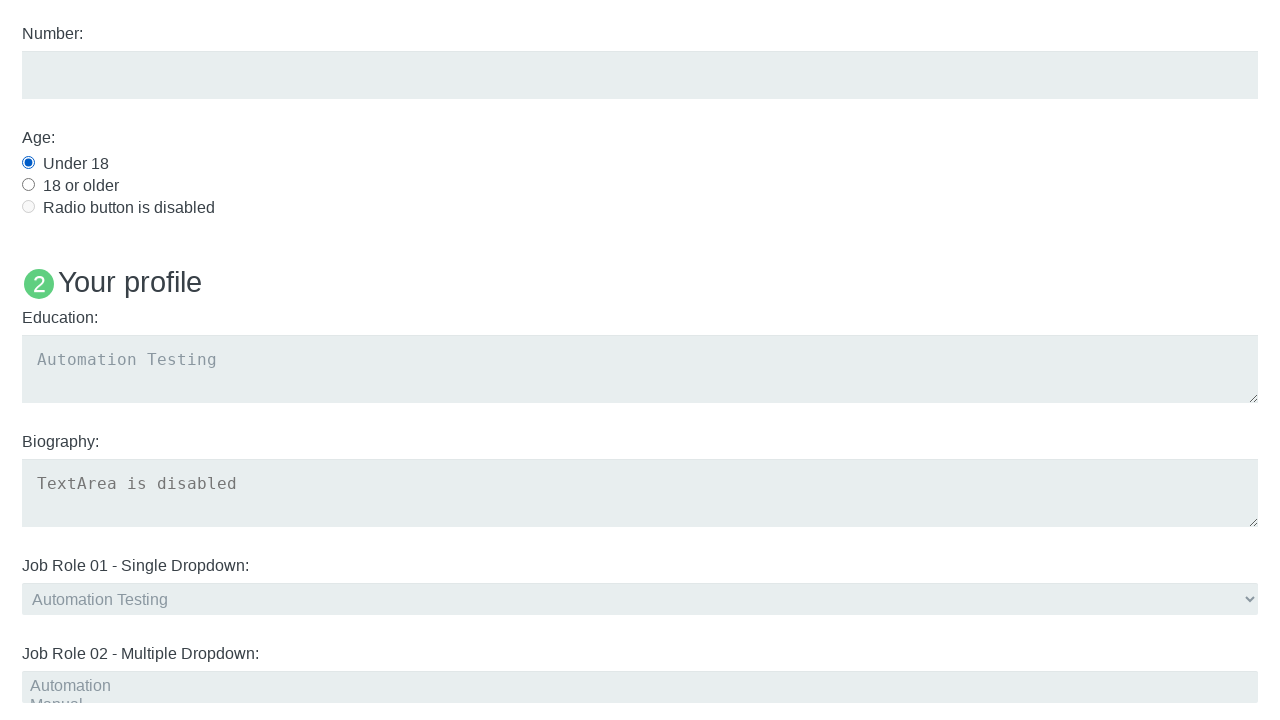